Tests the Python.org website search functionality by searching for "pycon" and verifying results are displayed

Starting URL: http://www.python.org

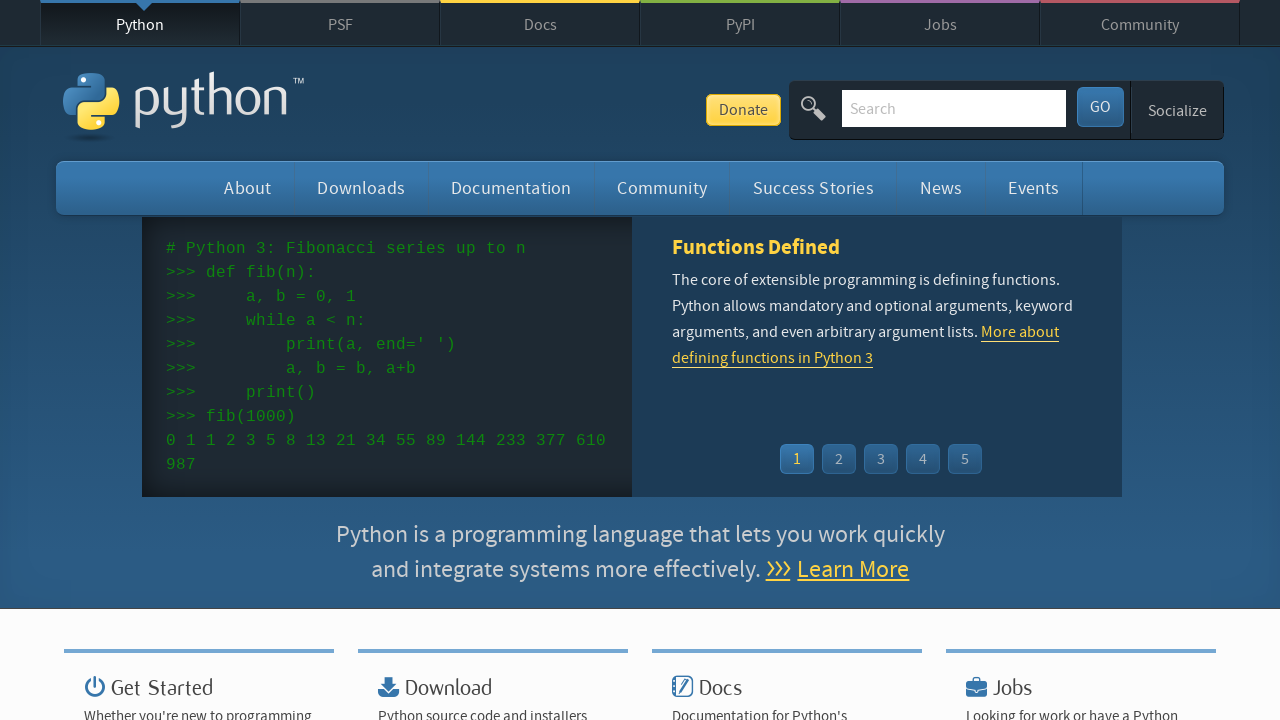

Located search input field with name 'q'
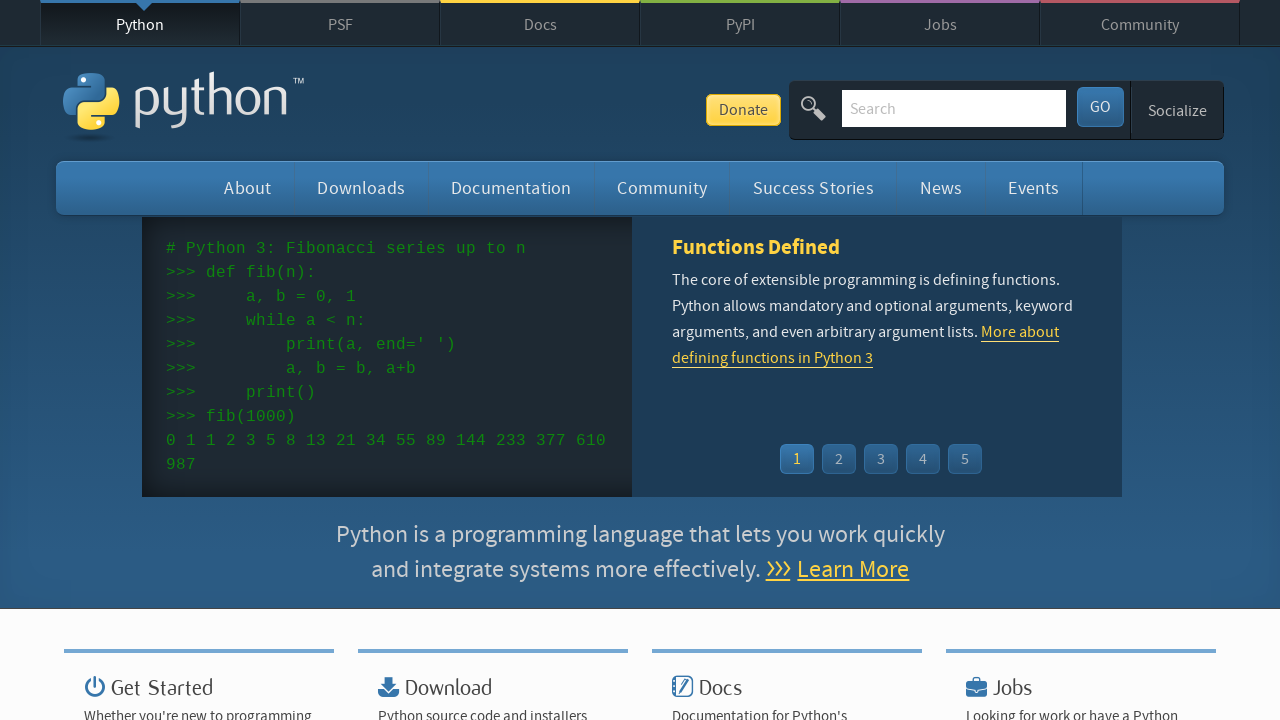

Filled search input with 'pycon' on input[name='q']
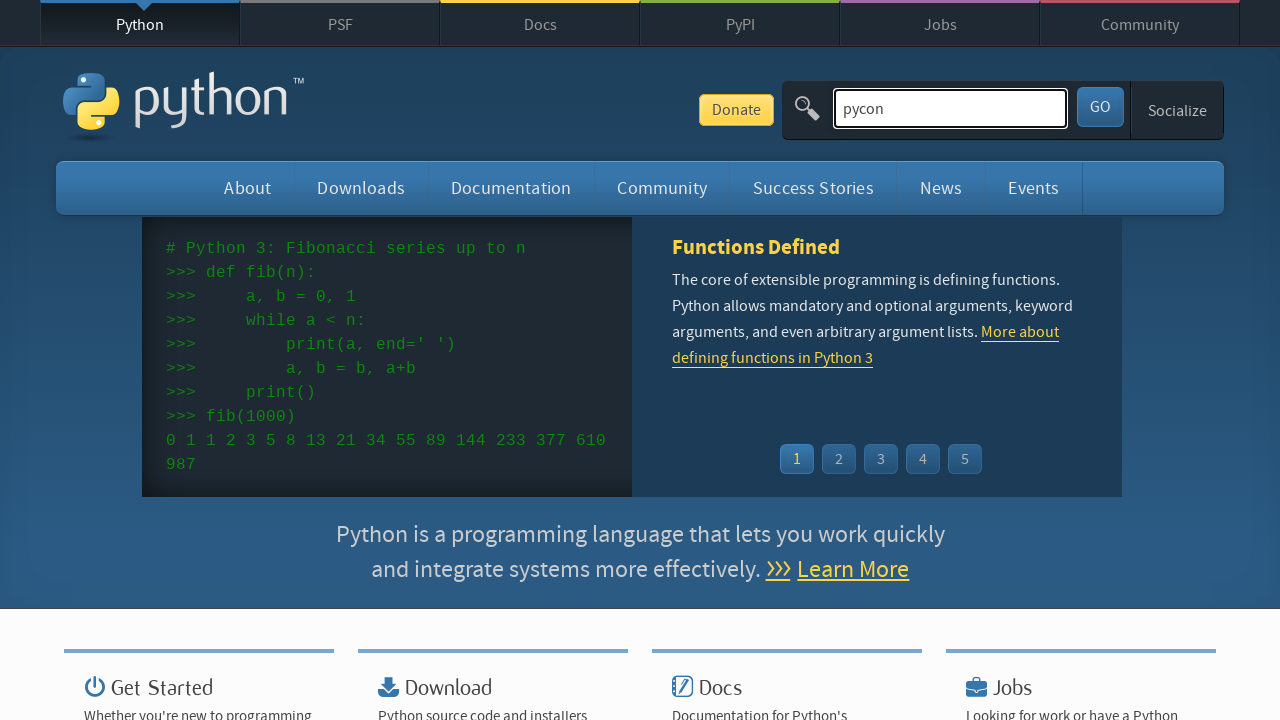

Pressed Enter to submit search query on input[name='q']
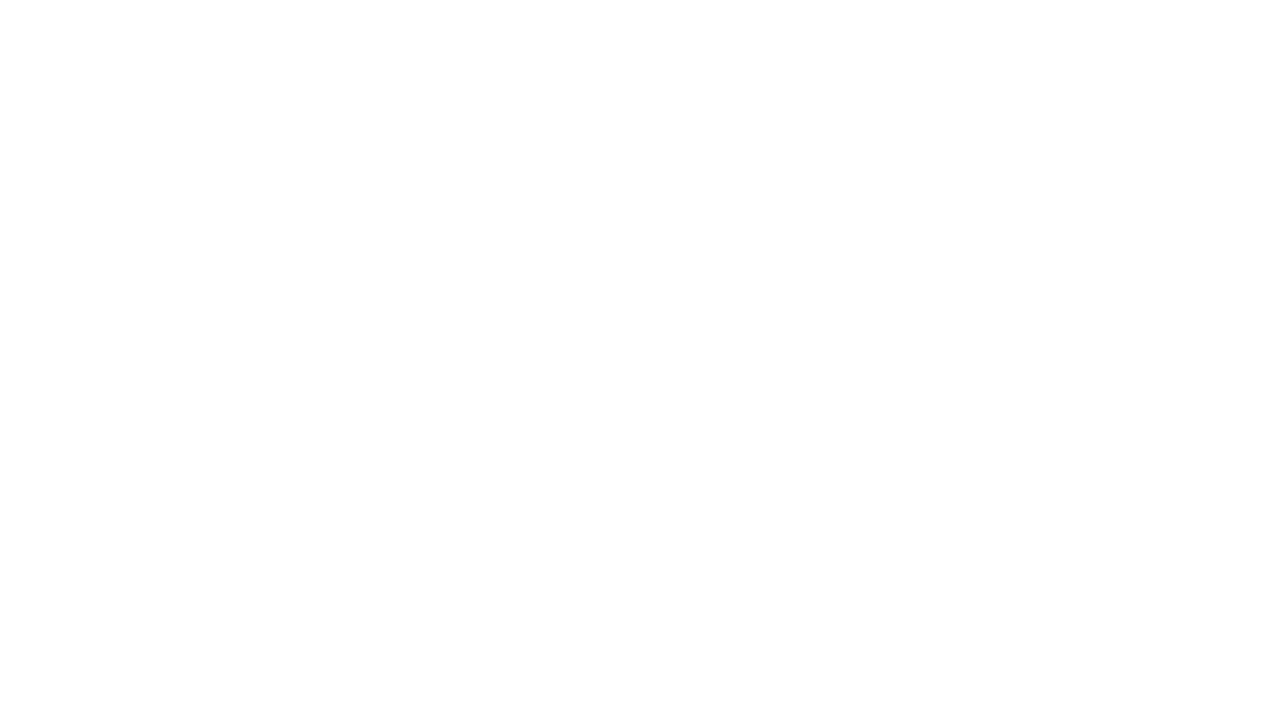

Waited for search results page to load (networkidle)
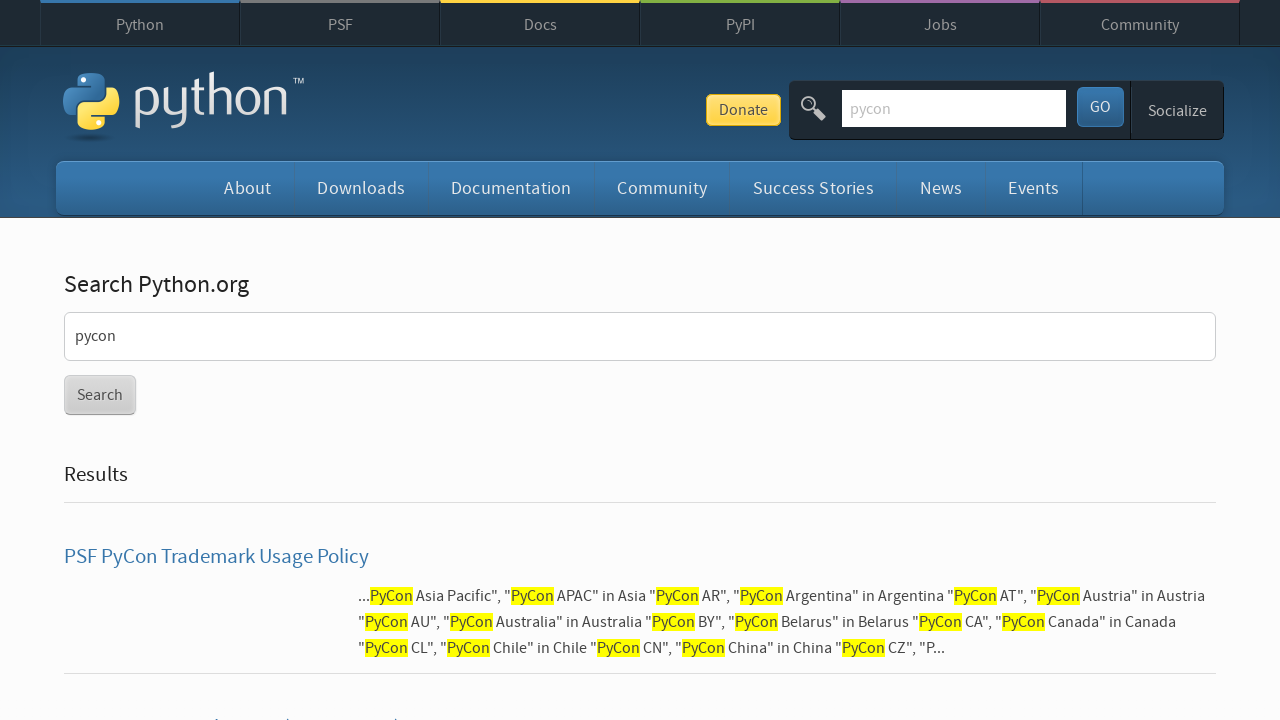

Verified that search results are displayed (no 'No results found' message)
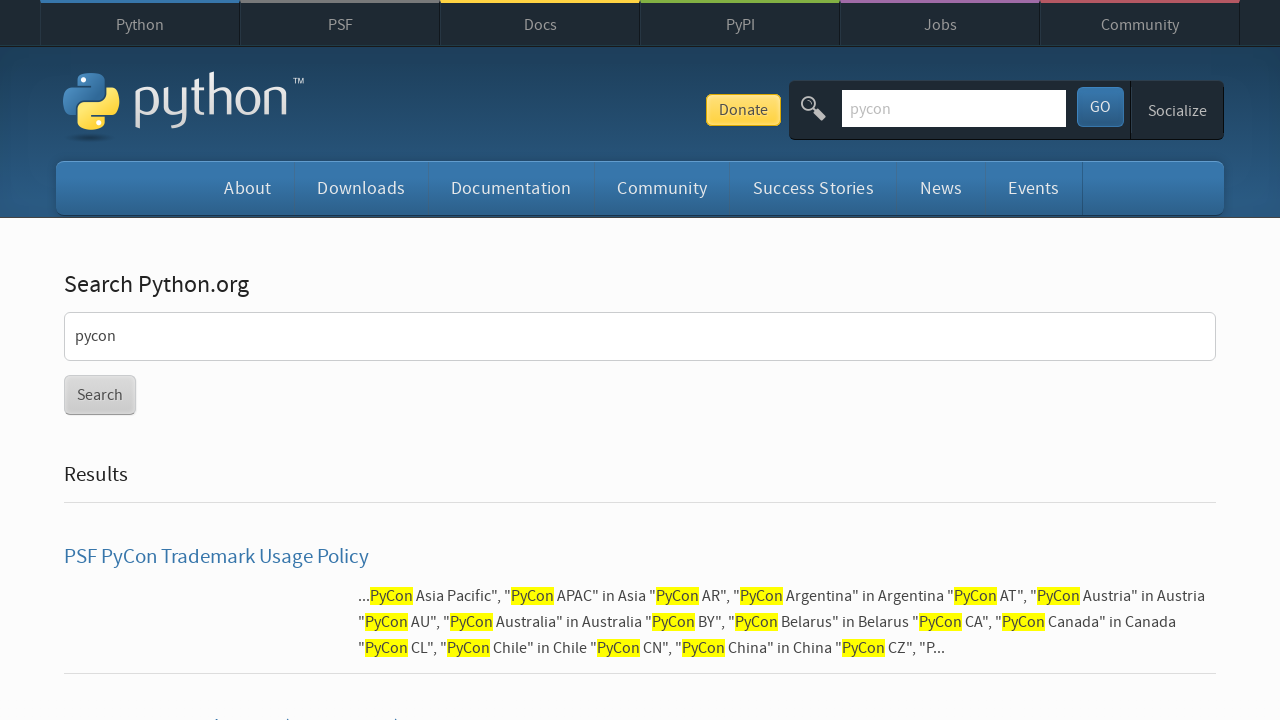

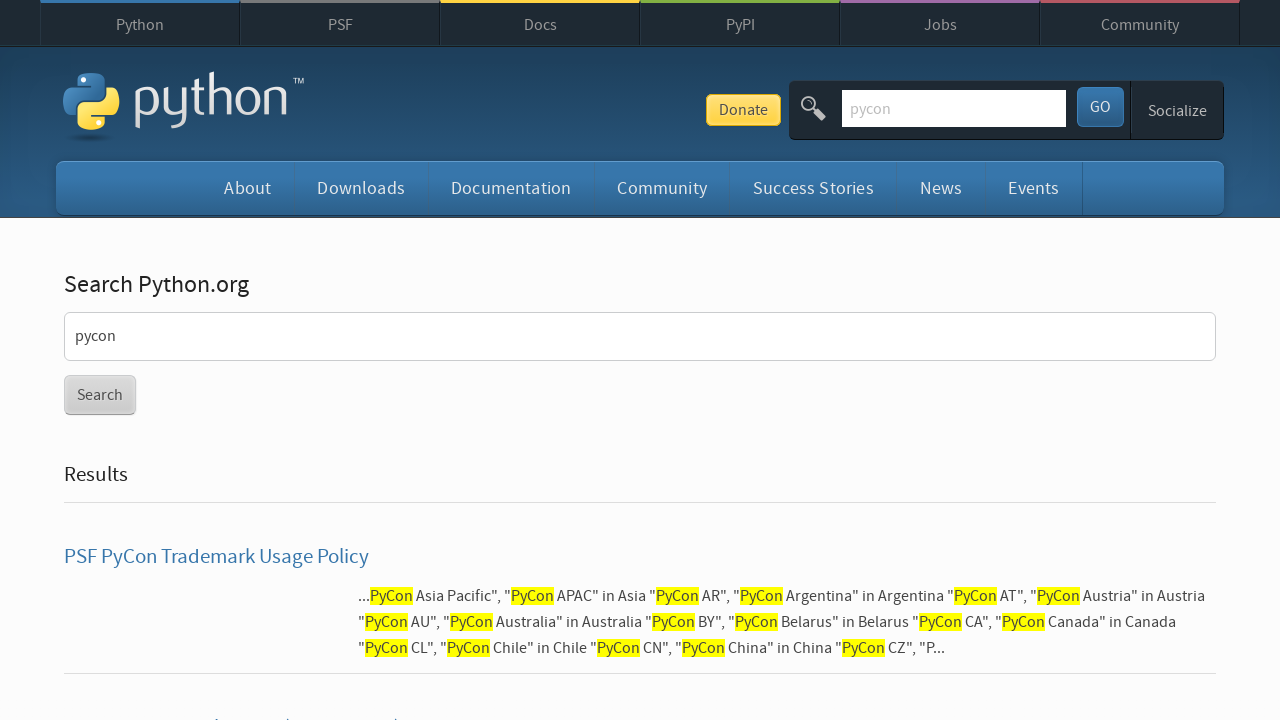